Navigates to the Casas Bahia website homepage and sets up the browser window with specific dimensions

Starting URL: http://www.casasbahia.com.br

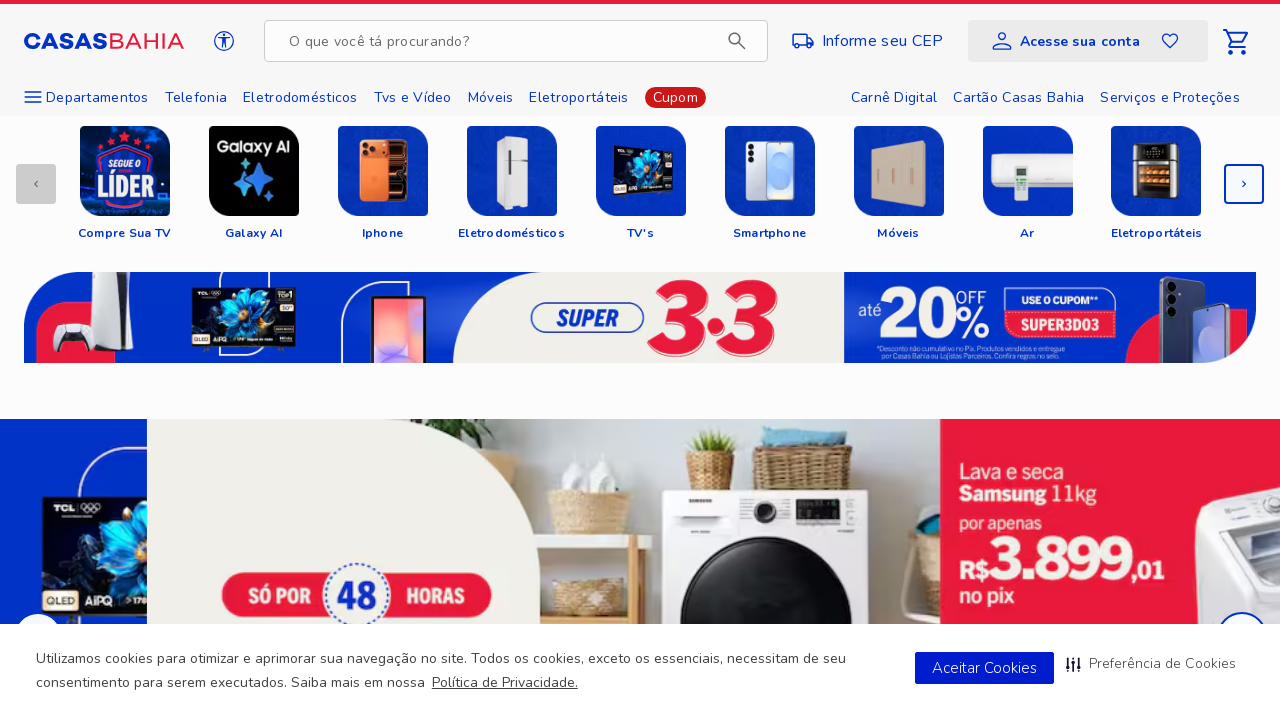

Navigated to Casas Bahia homepage
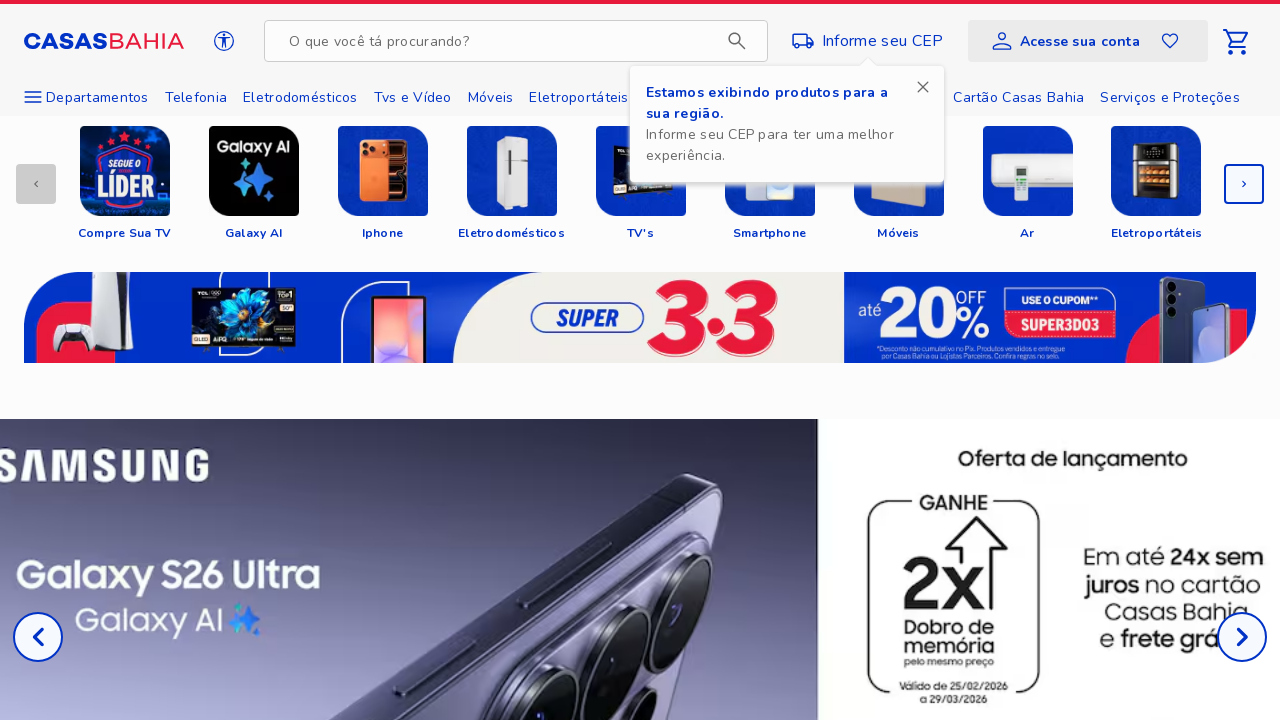

Set browser window dimensions to 1280x720
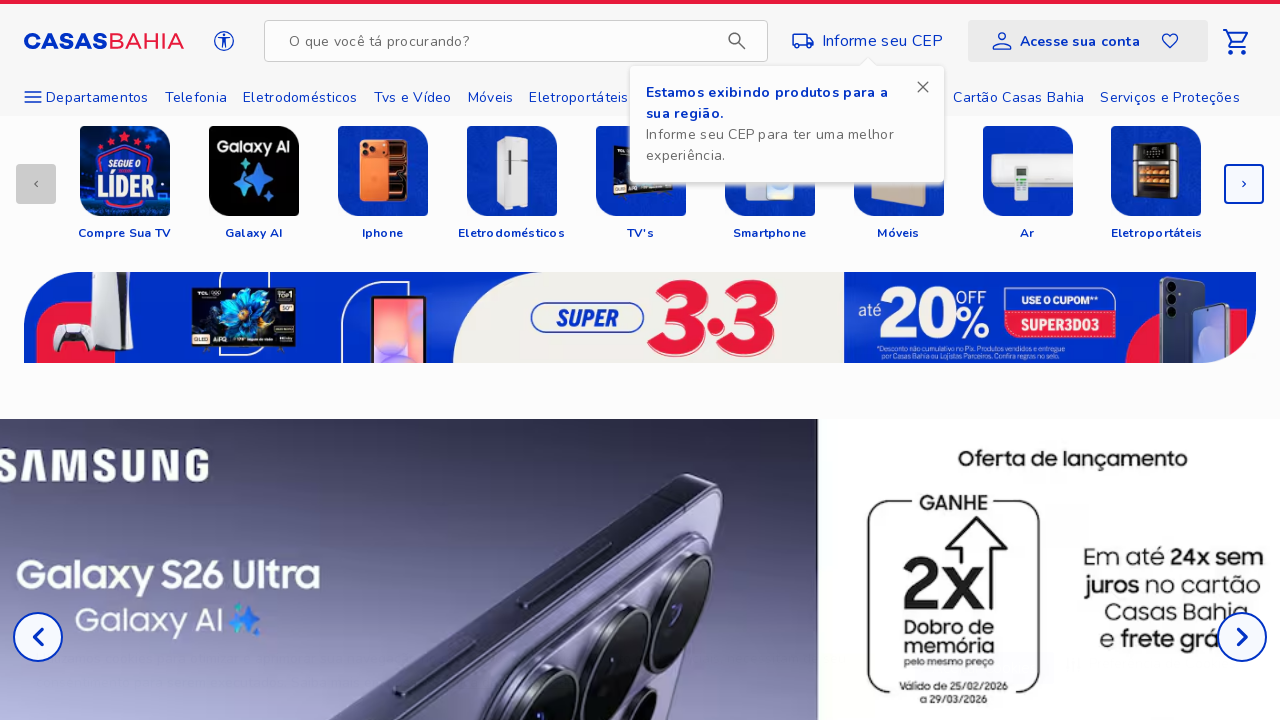

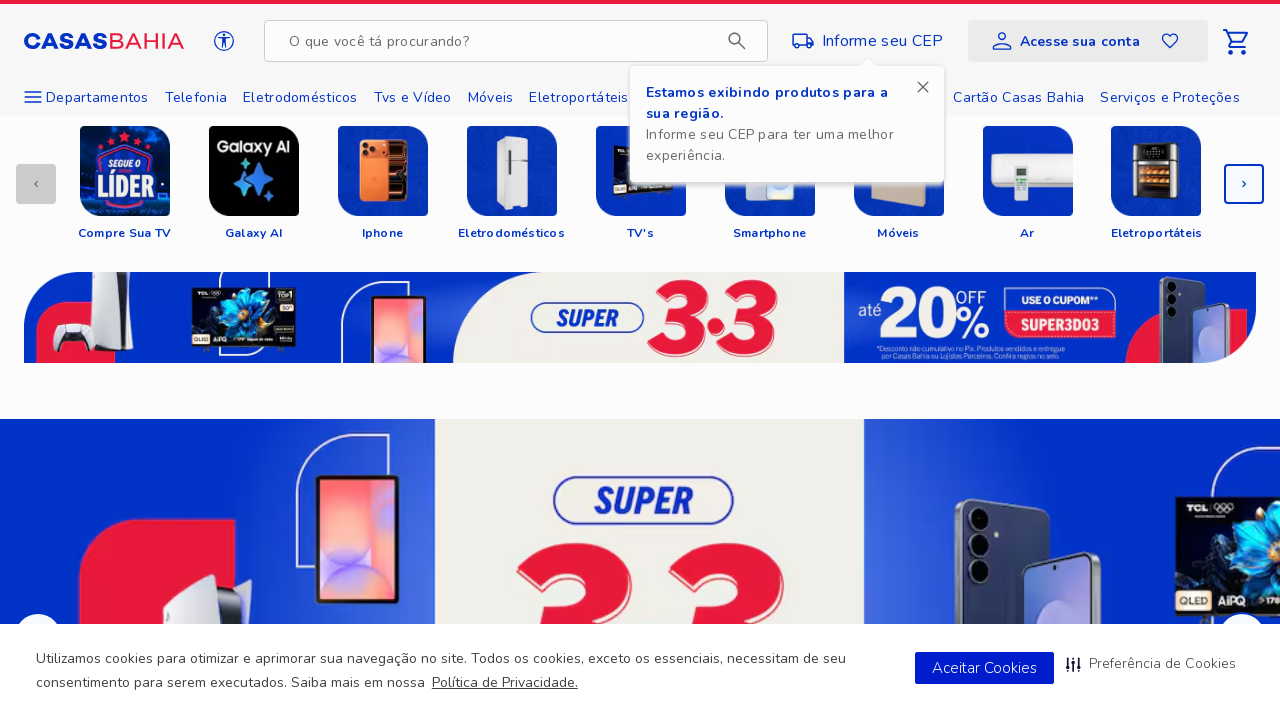